Navigates to the NYC TLC Trip Record Data page and clicks the "expand all" button to reveal all FAQ sections, then verifies the FAQ content is displayed.

Starting URL: https://www.nyc.gov/site/tlc/about/tlc-trip-record-data.page

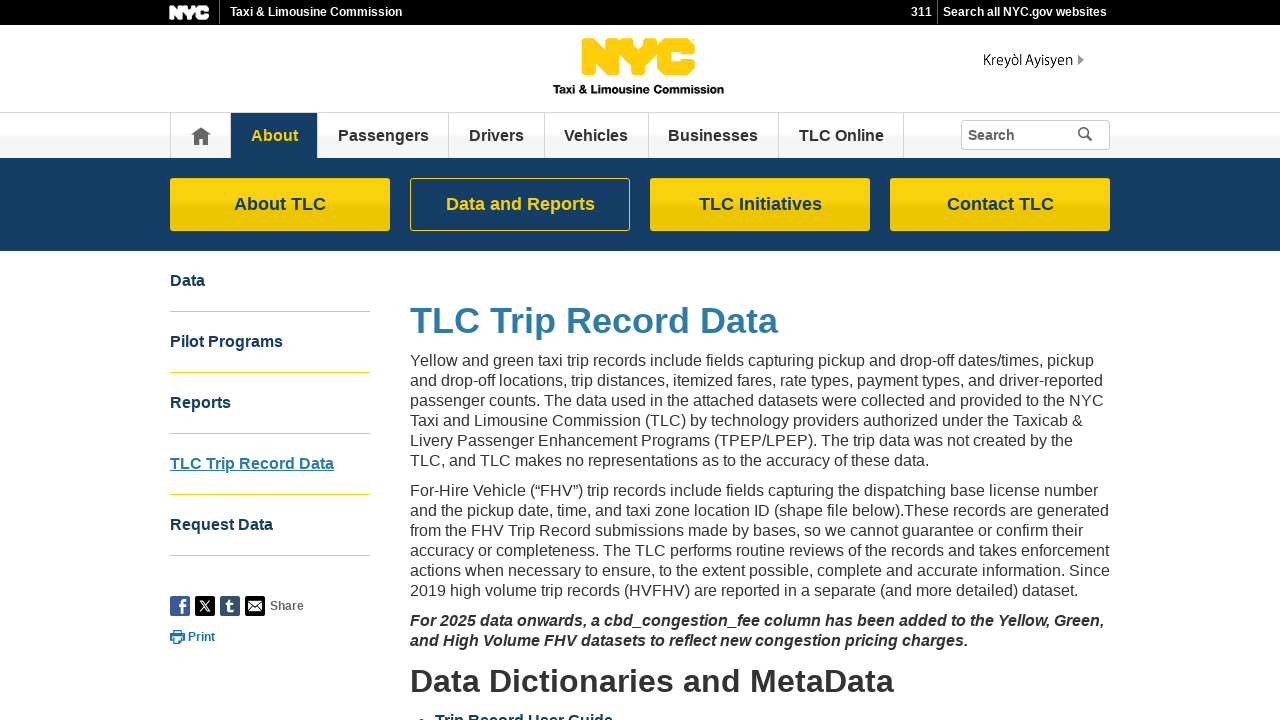

Clicked the 'expand all' button to reveal all FAQ sections at (451, 360) on .faq-expand-all
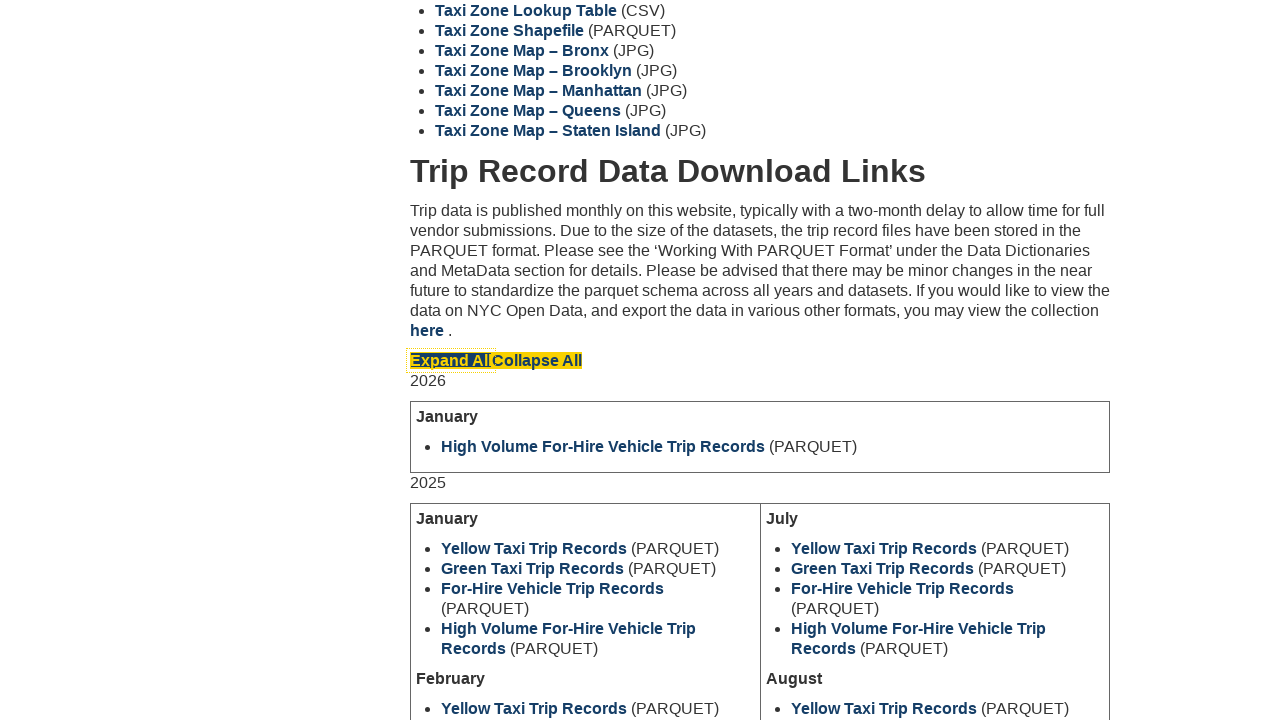

FAQ answers became visible
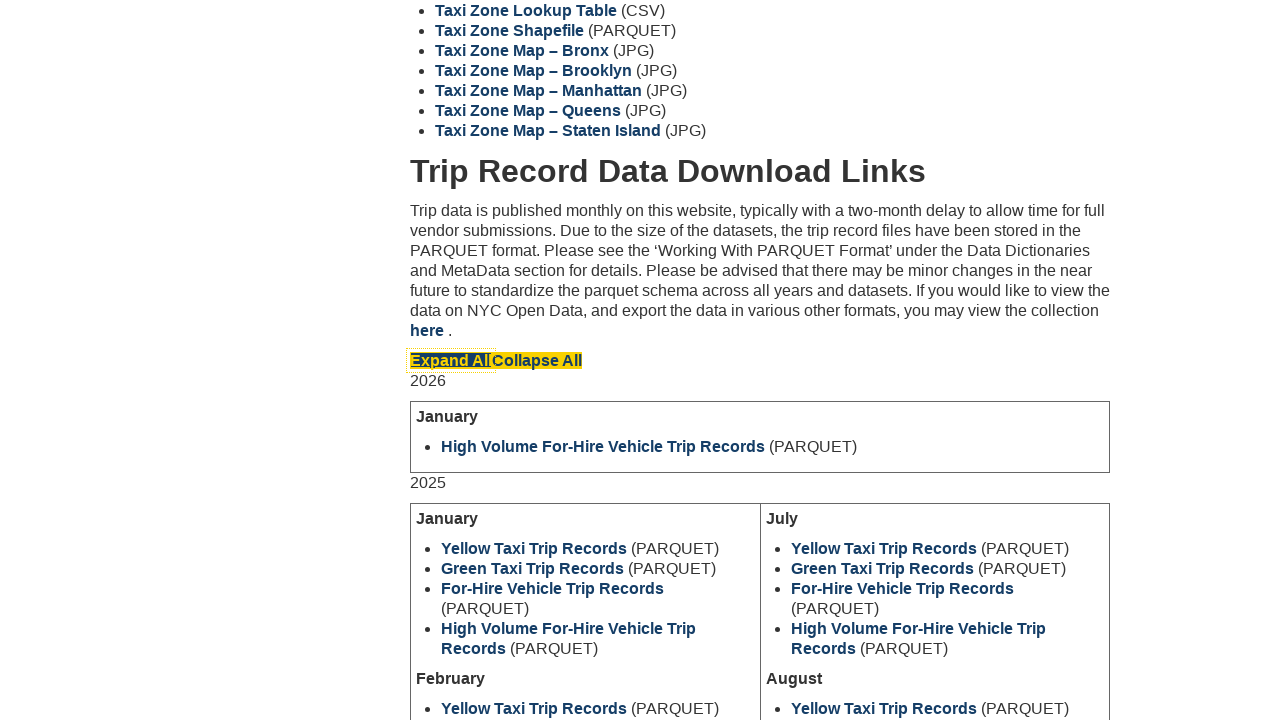

Verified FAQ questions are displayed
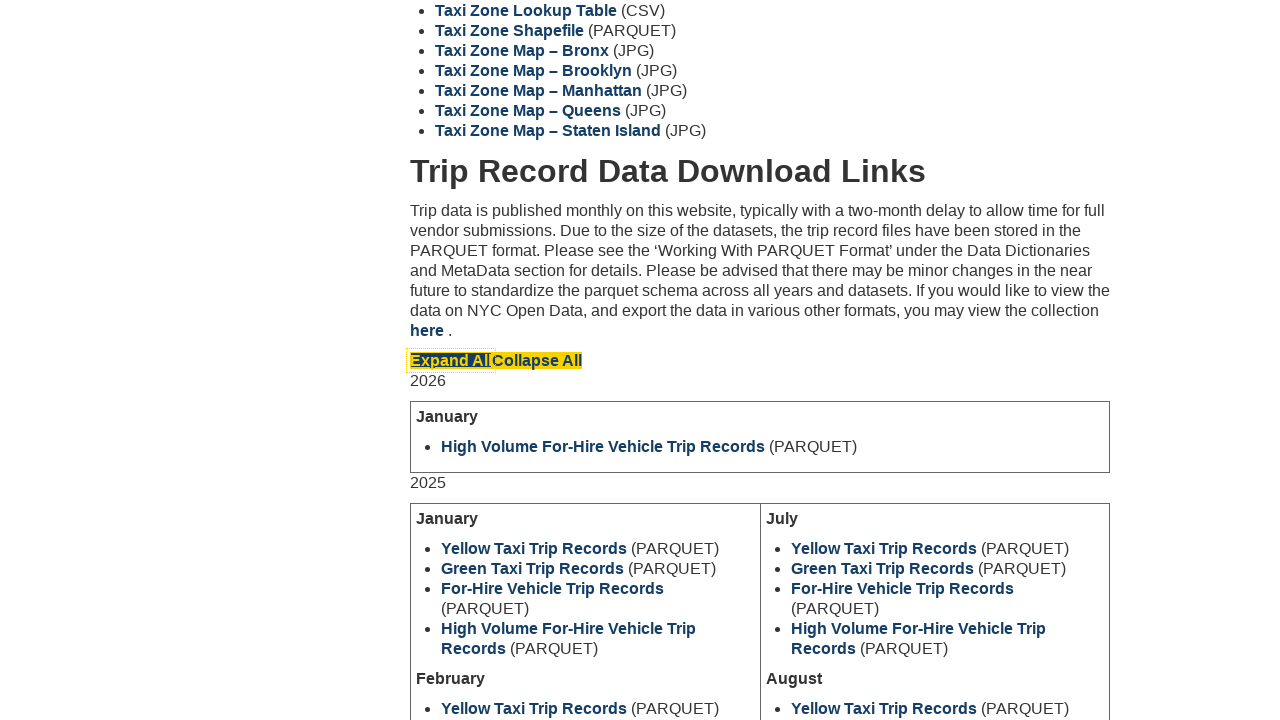

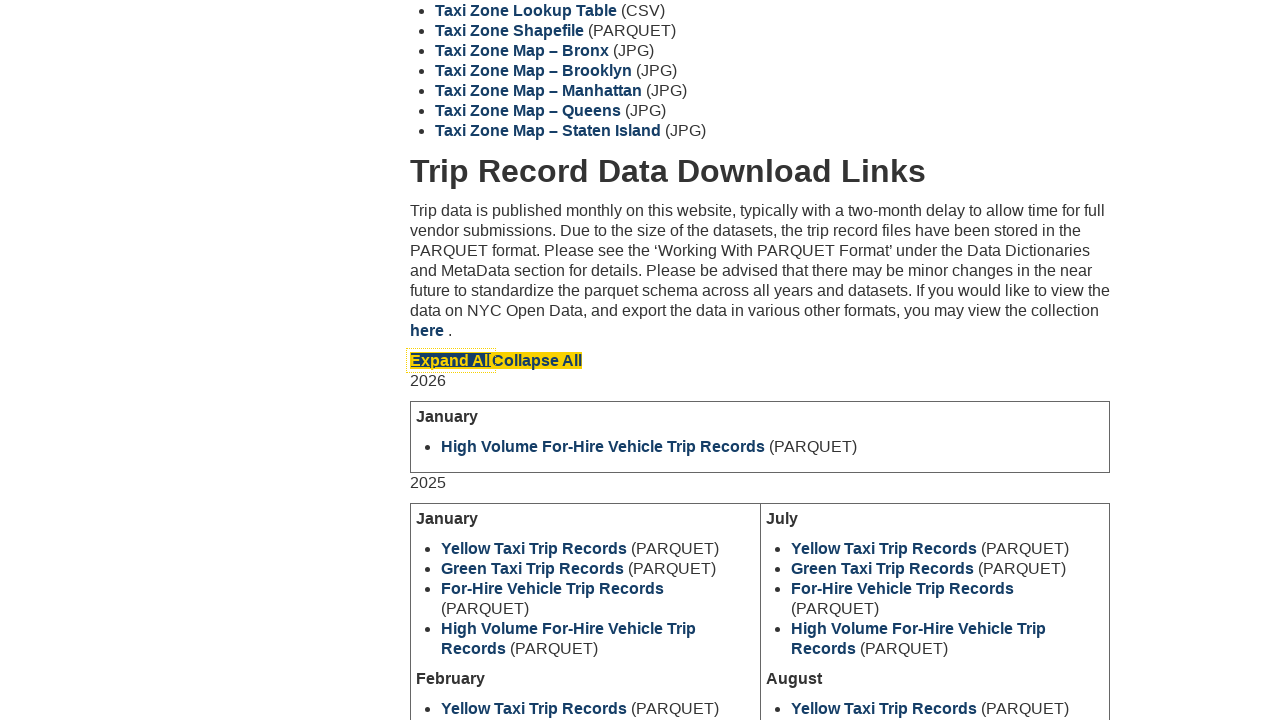